Tests that the "Clear completed" button is hidden when there are no completed items.

Starting URL: https://demo.playwright.dev/todomvc

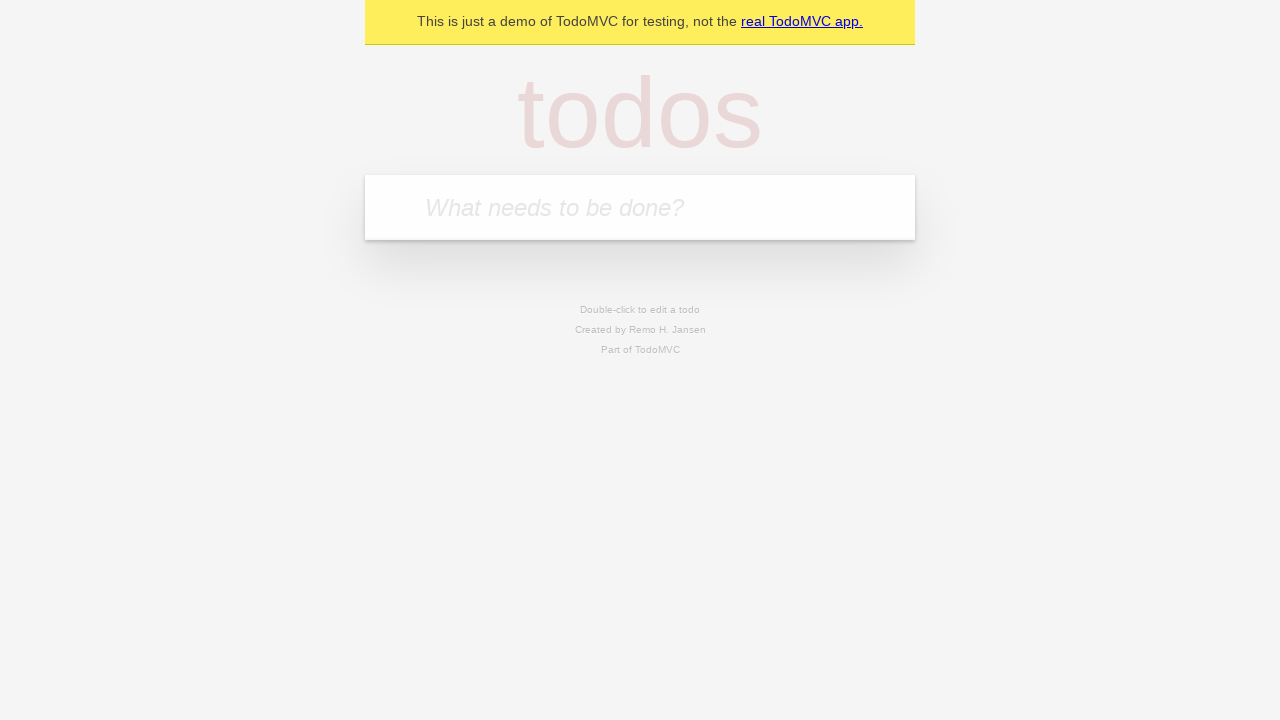

Filled todo input with 'buy some cheese' on internal:attr=[placeholder="What needs to be done?"i]
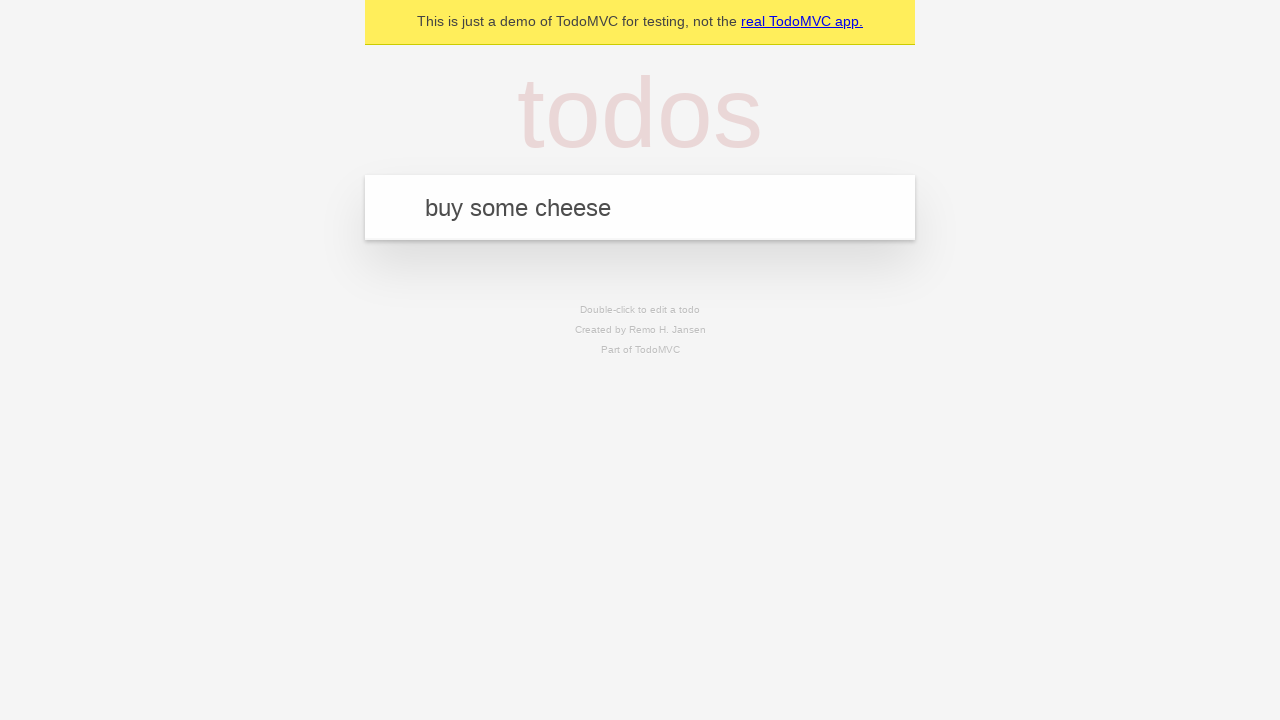

Pressed Enter to create first todo on internal:attr=[placeholder="What needs to be done?"i]
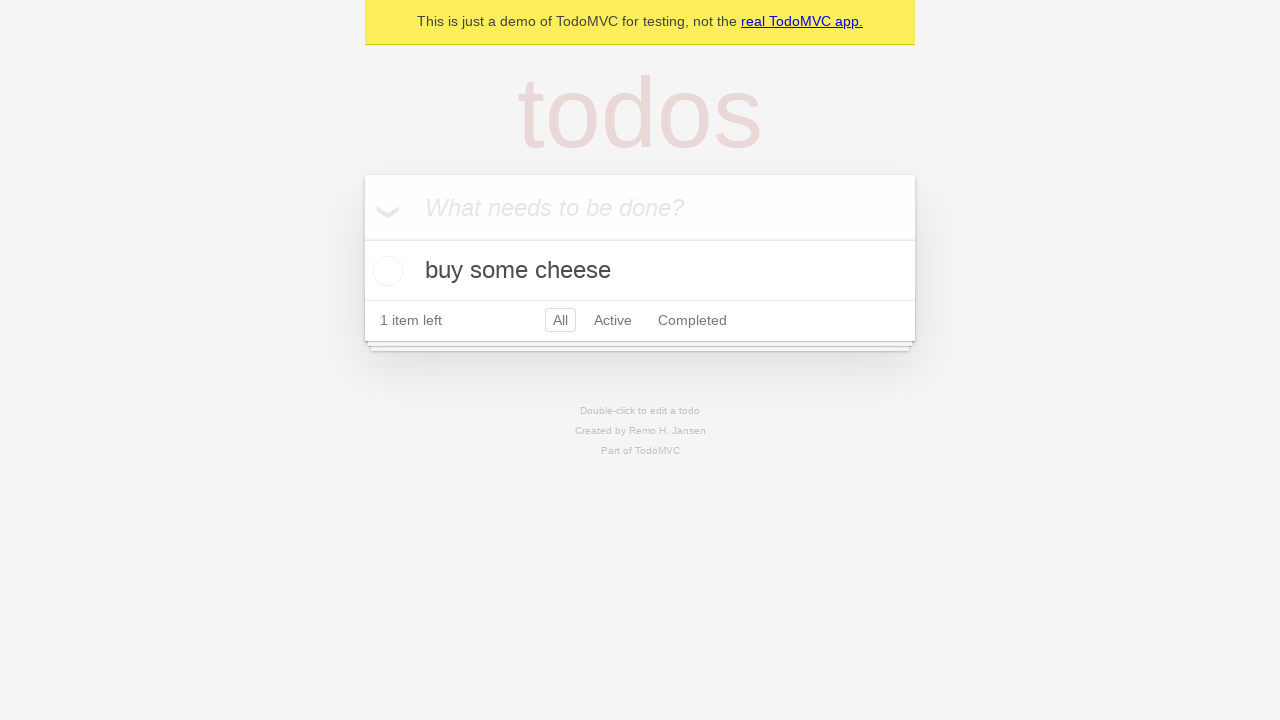

Filled todo input with 'feed the cat' on internal:attr=[placeholder="What needs to be done?"i]
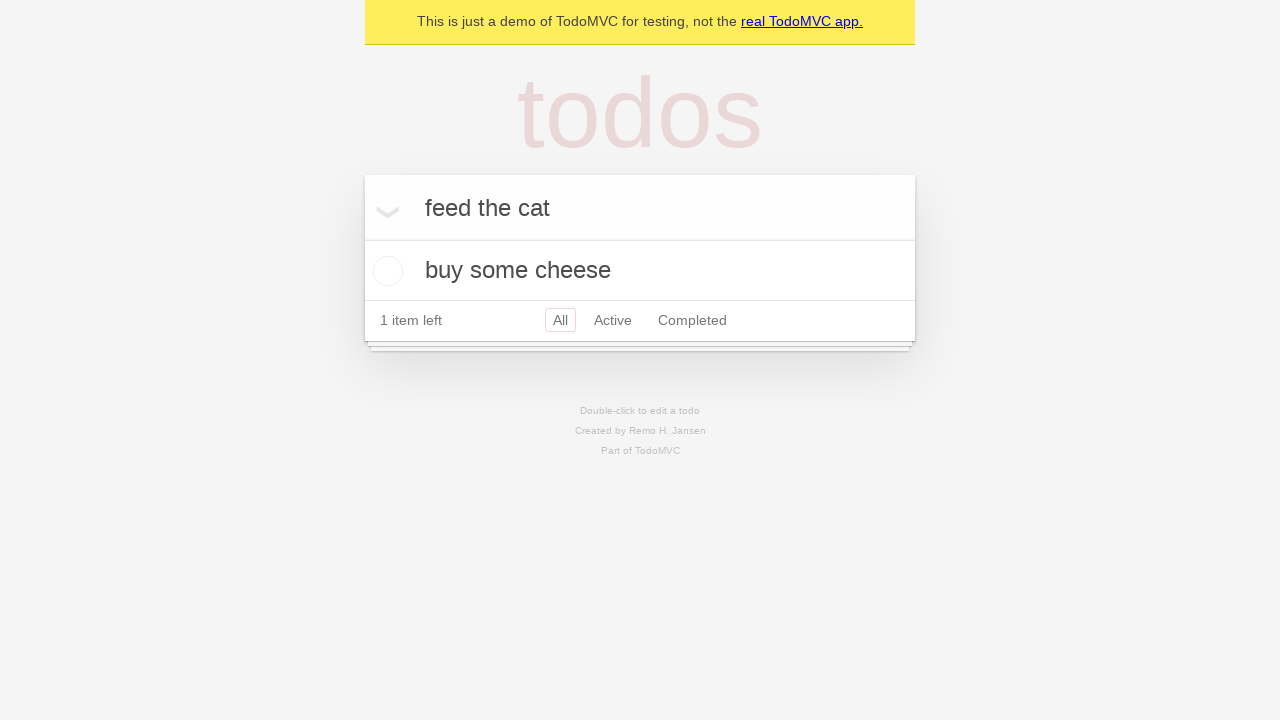

Pressed Enter to create second todo on internal:attr=[placeholder="What needs to be done?"i]
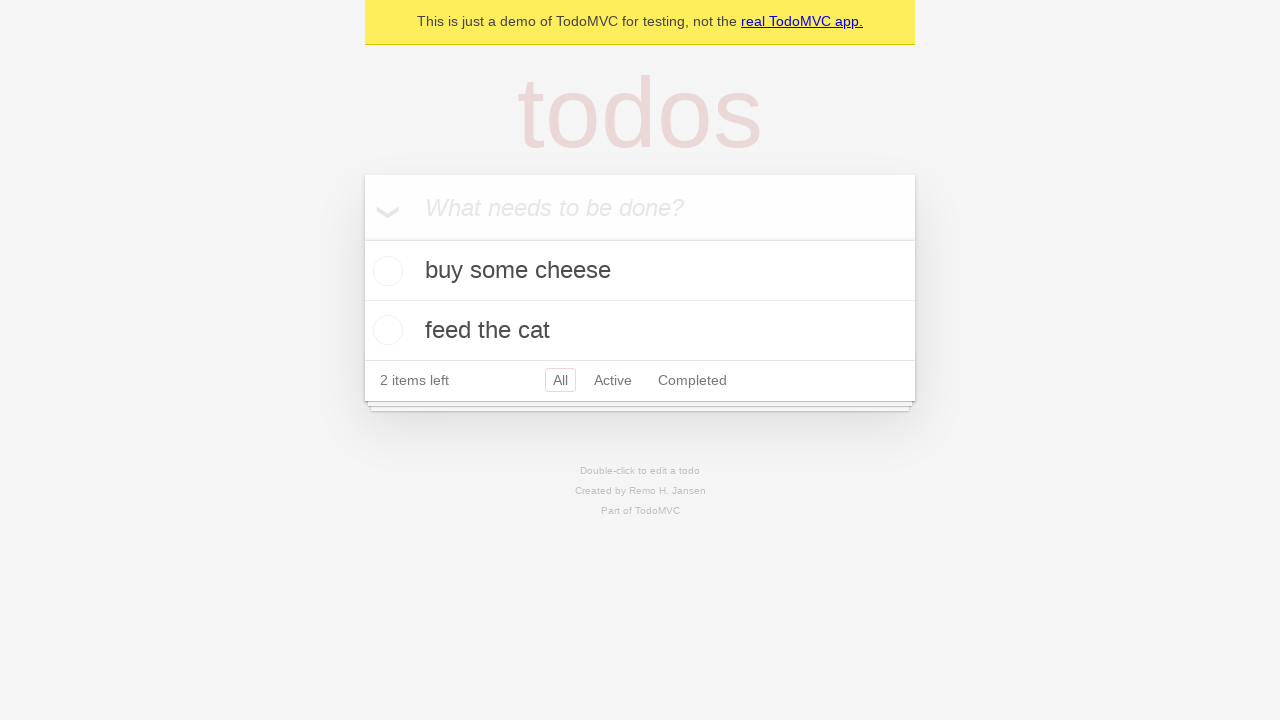

Filled todo input with 'book a doctors appointment' on internal:attr=[placeholder="What needs to be done?"i]
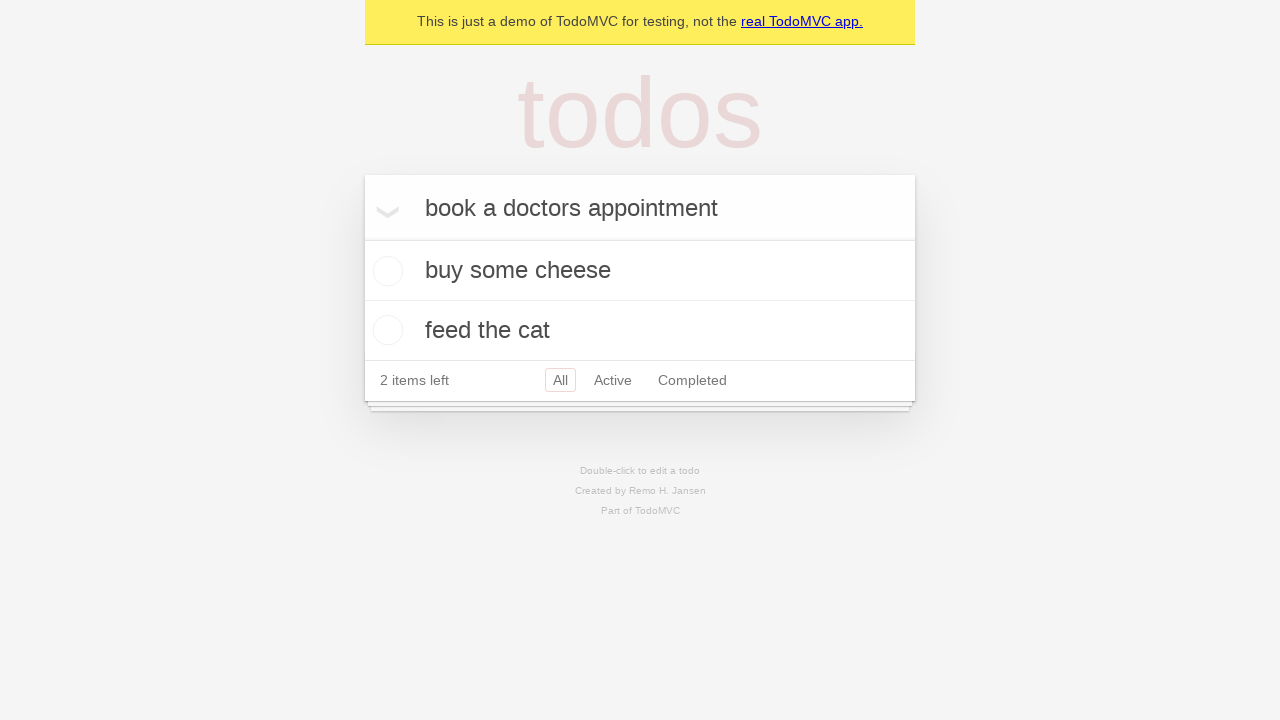

Pressed Enter to create third todo on internal:attr=[placeholder="What needs to be done?"i]
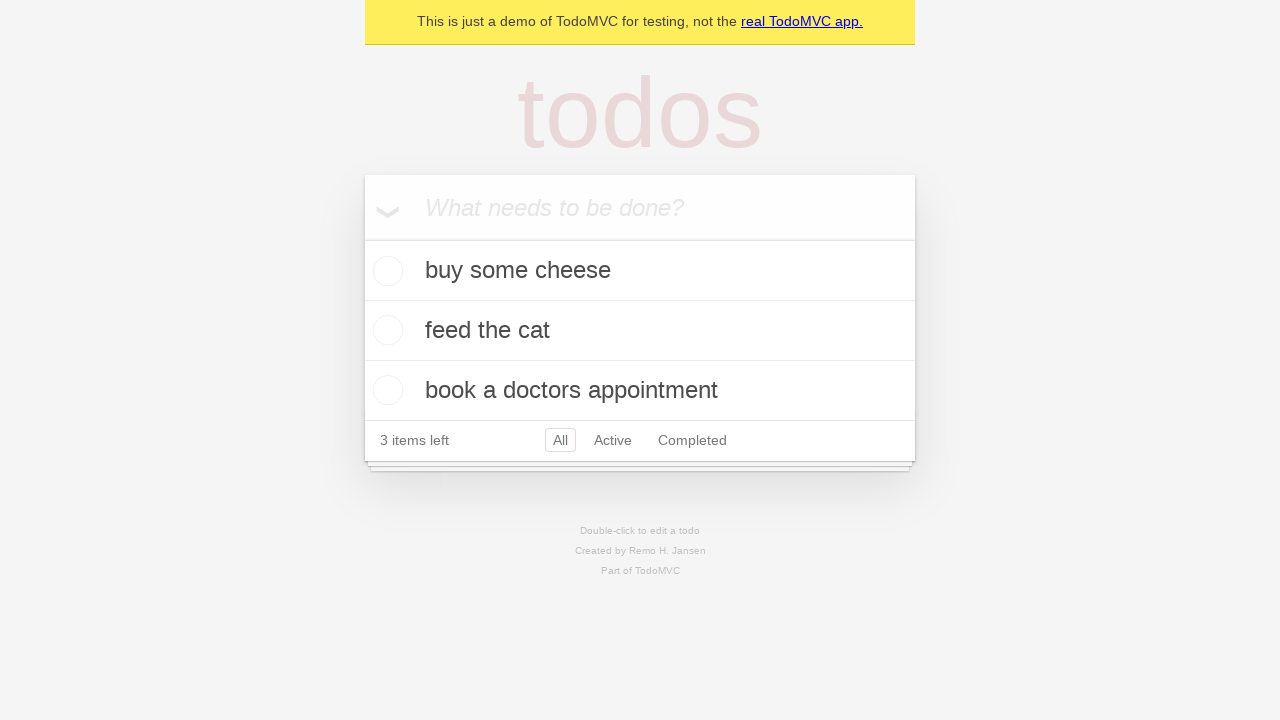

Checked the first todo item at (385, 271) on .todo-list li .toggle >> nth=0
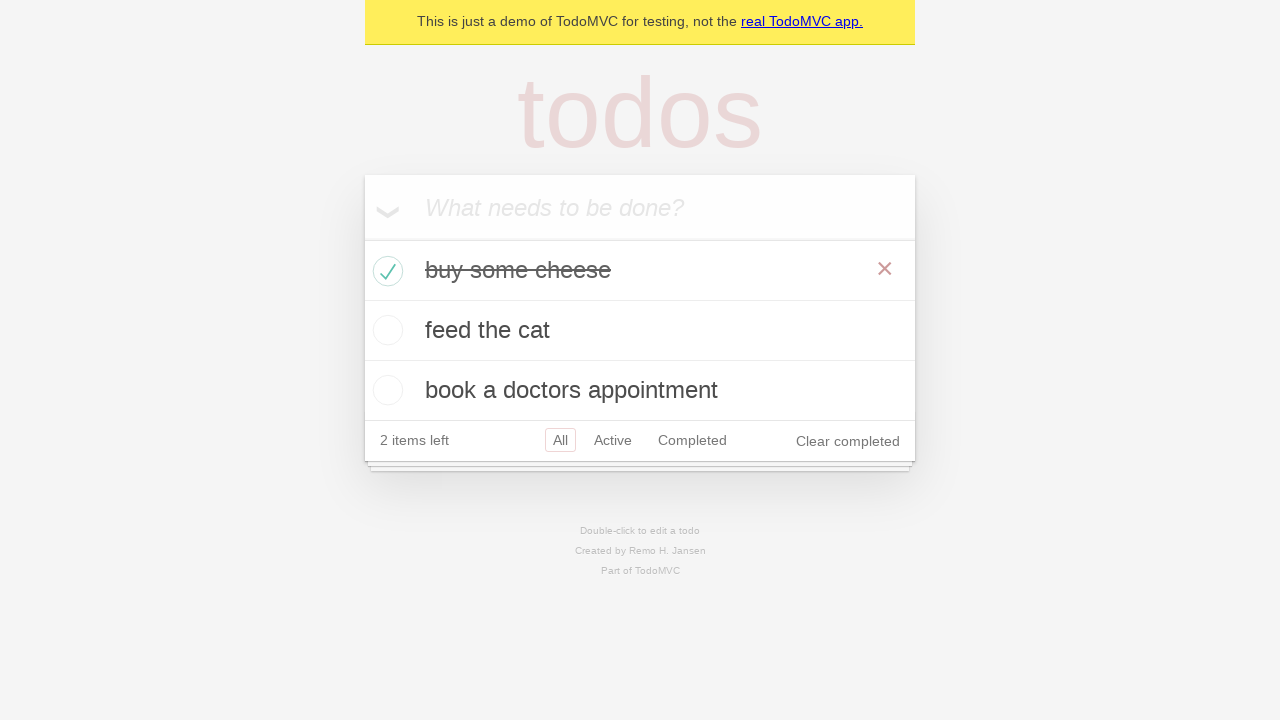

Clicked 'Clear completed' button to remove completed todo at (848, 441) on internal:role=button[name="Clear completed"i]
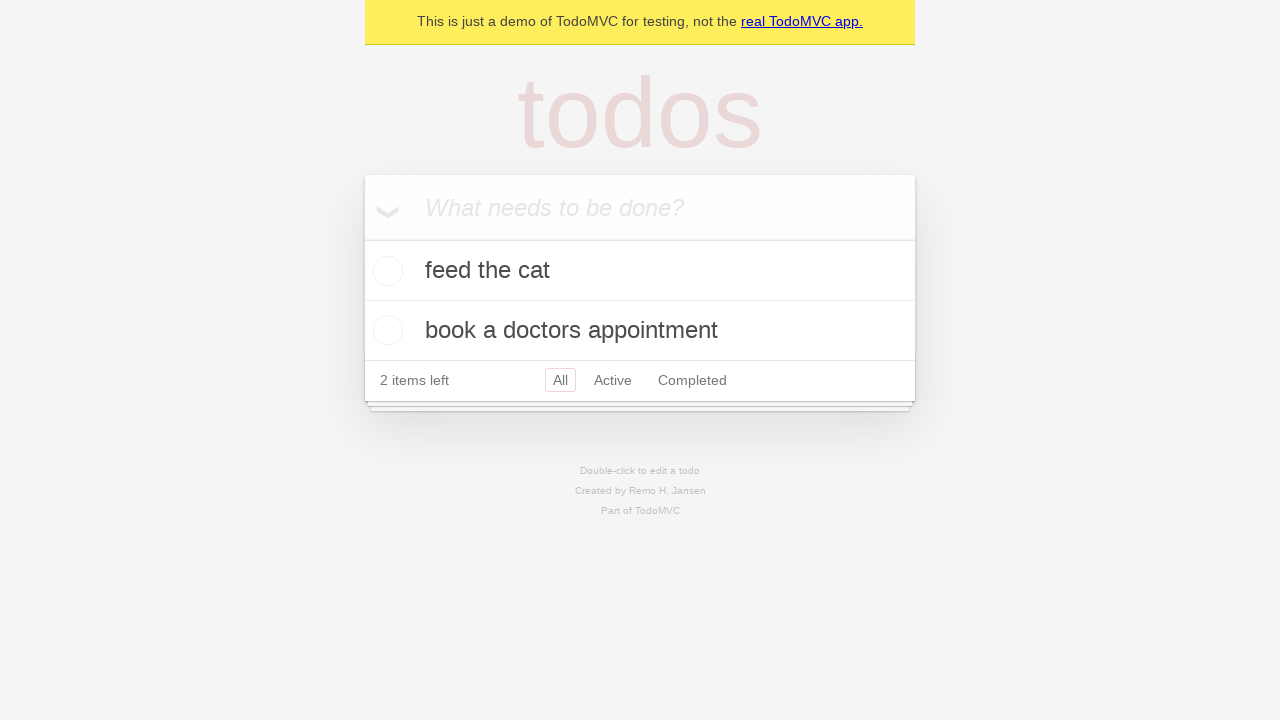

Waited for 'Clear completed' button to be hidden when no completed items remain
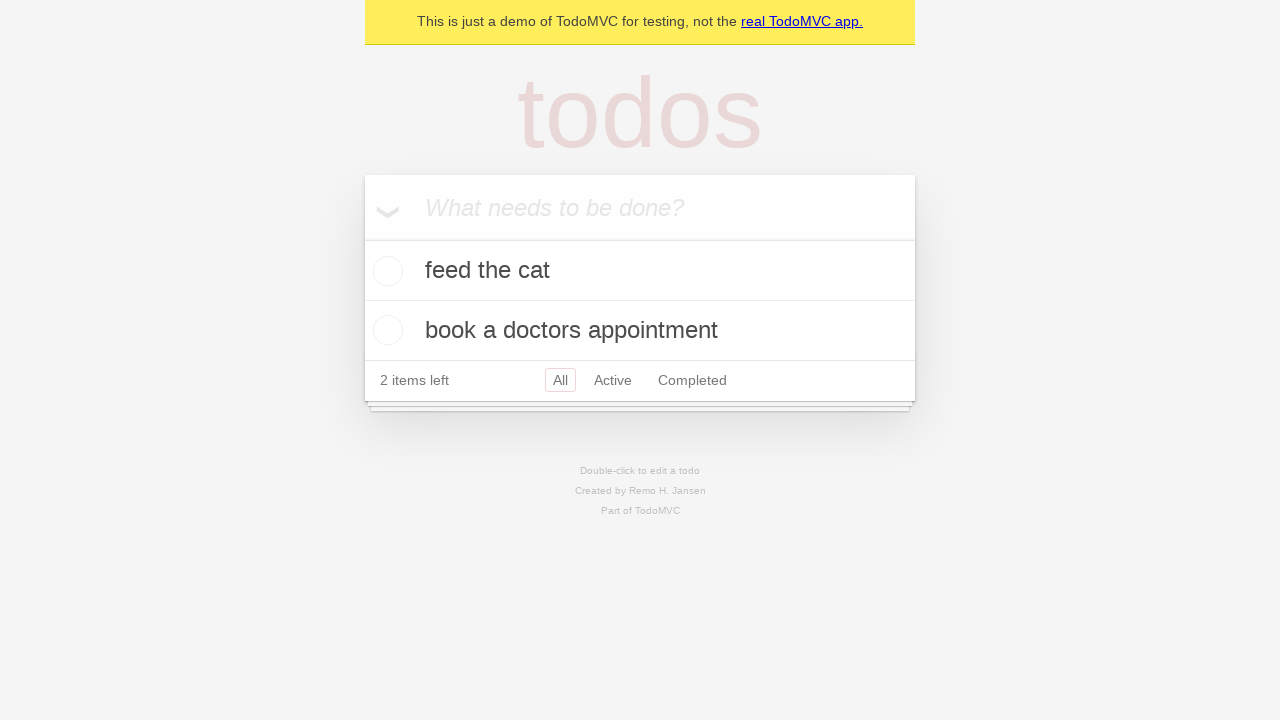

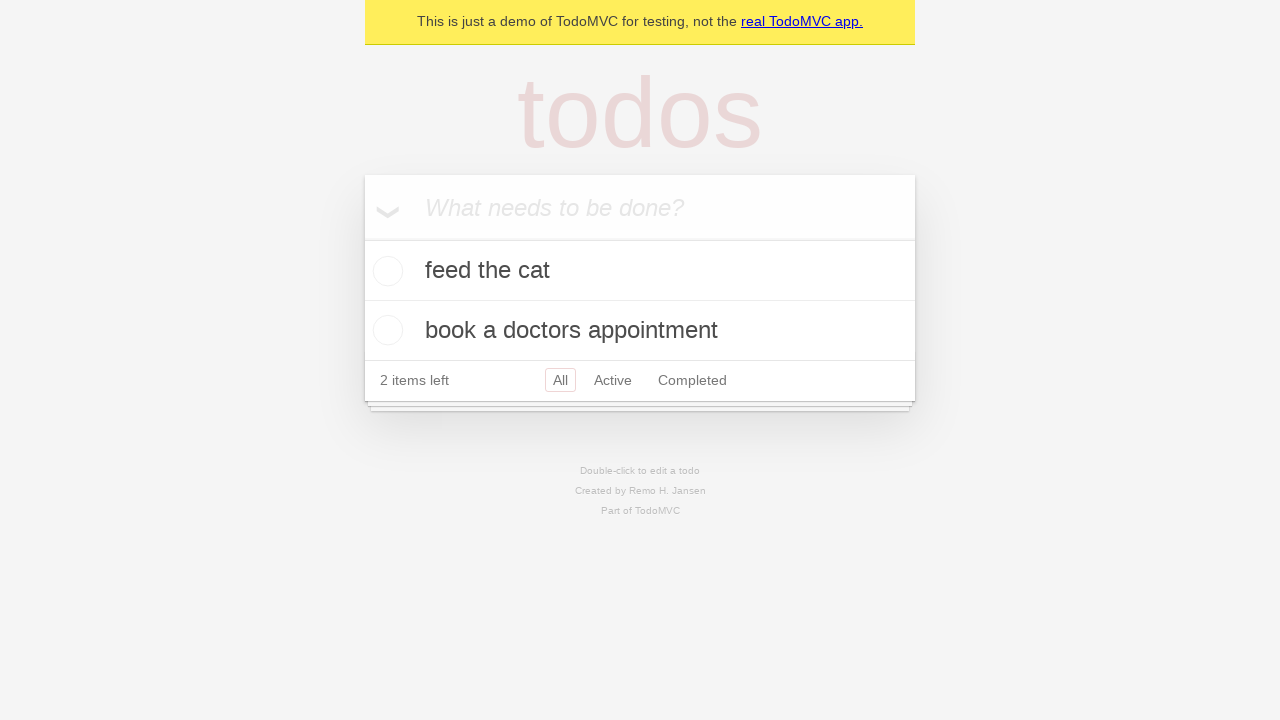